Tests the Selenium web form demo by entering text in the text box and submitting to verify the success message.

Starting URL: https://www.selenium.dev/selenium/web/web-form.html

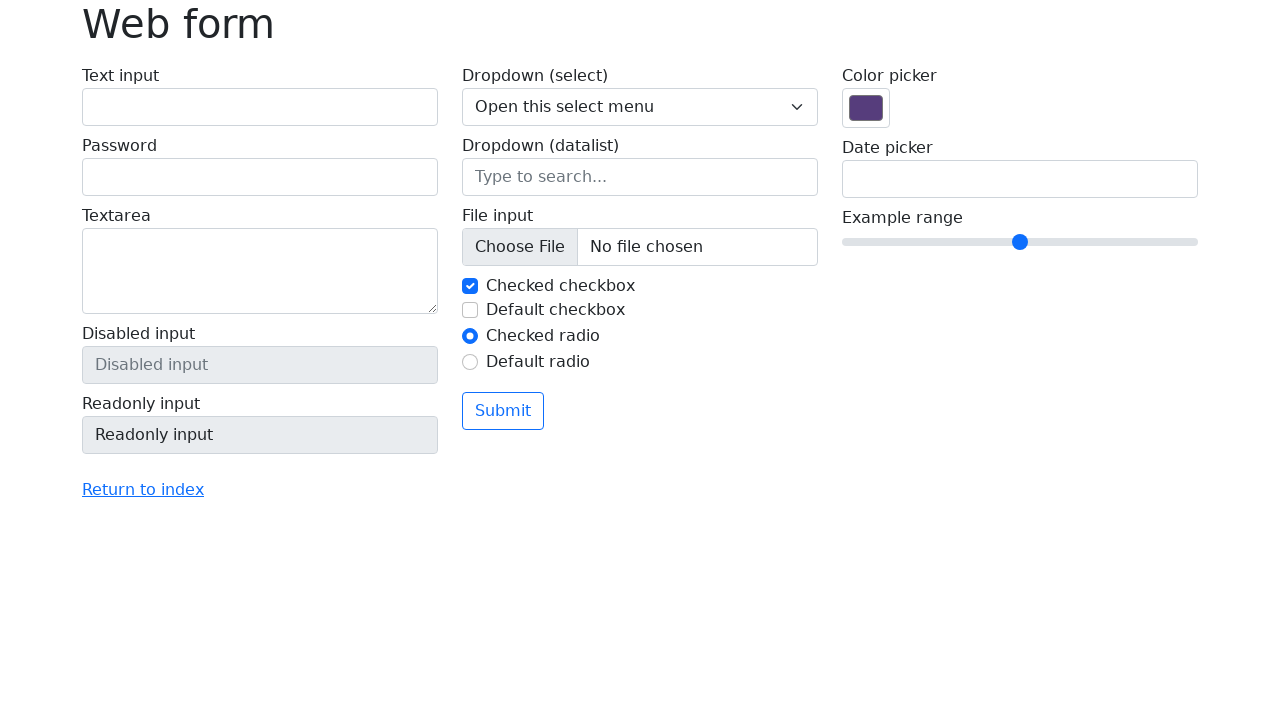

Verified page title is 'Web form'
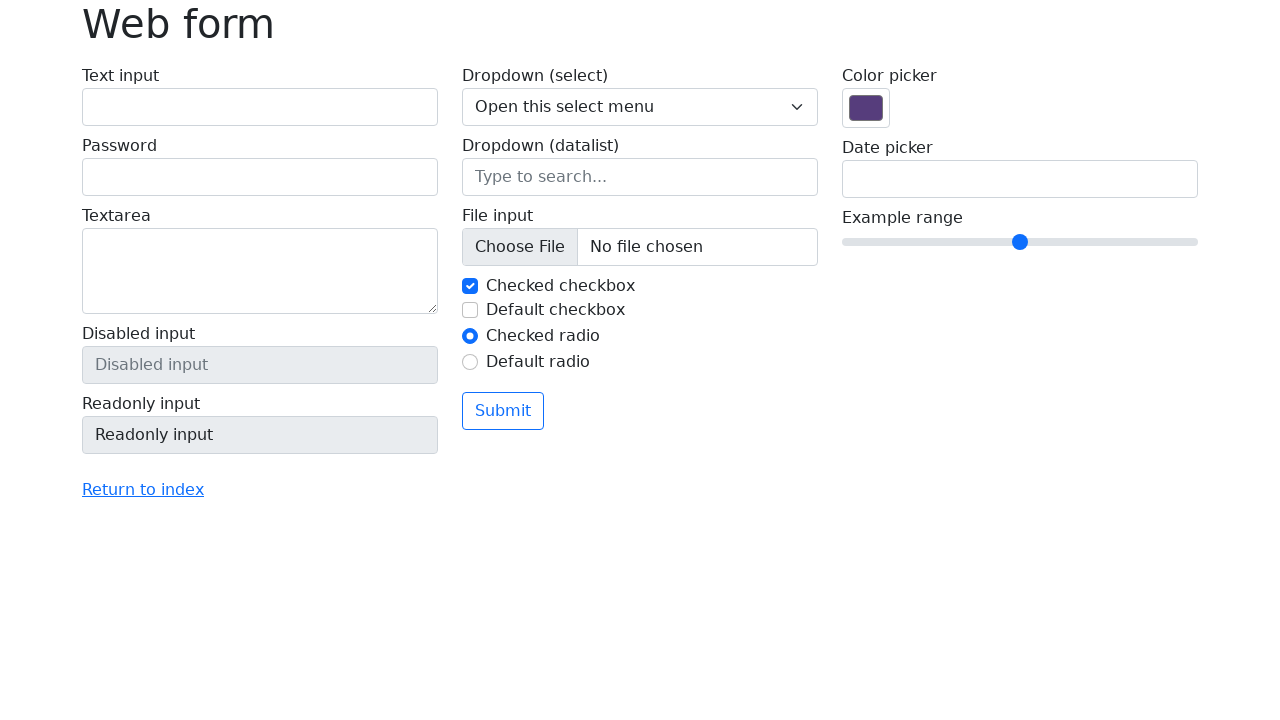

Filled text box with 'Selenium' on input[name='my-text']
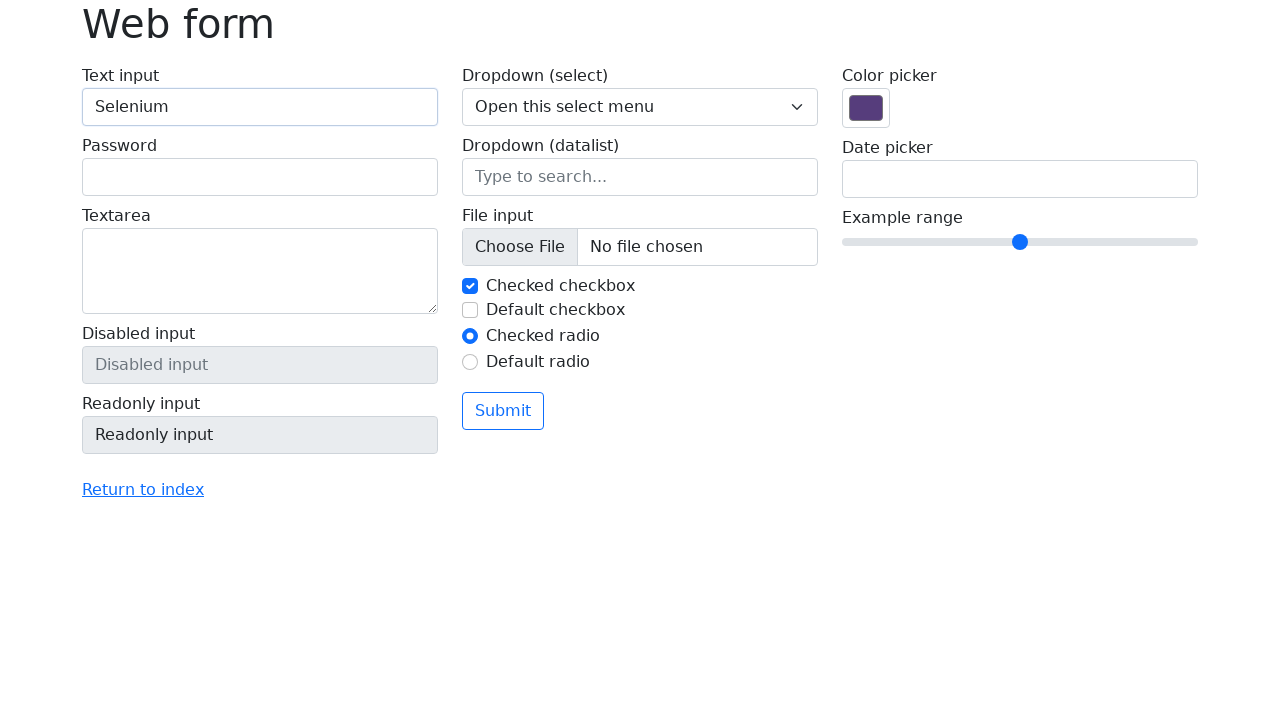

Clicked submit button at (503, 411) on button
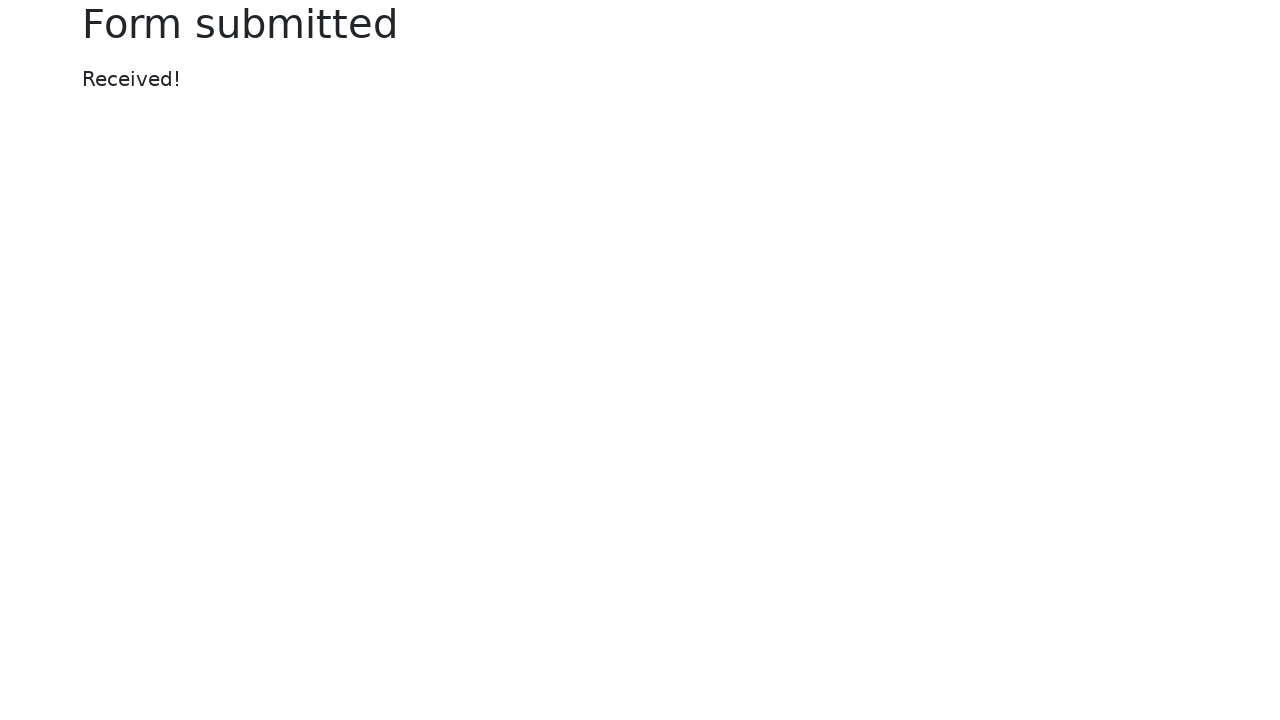

Success message element appeared
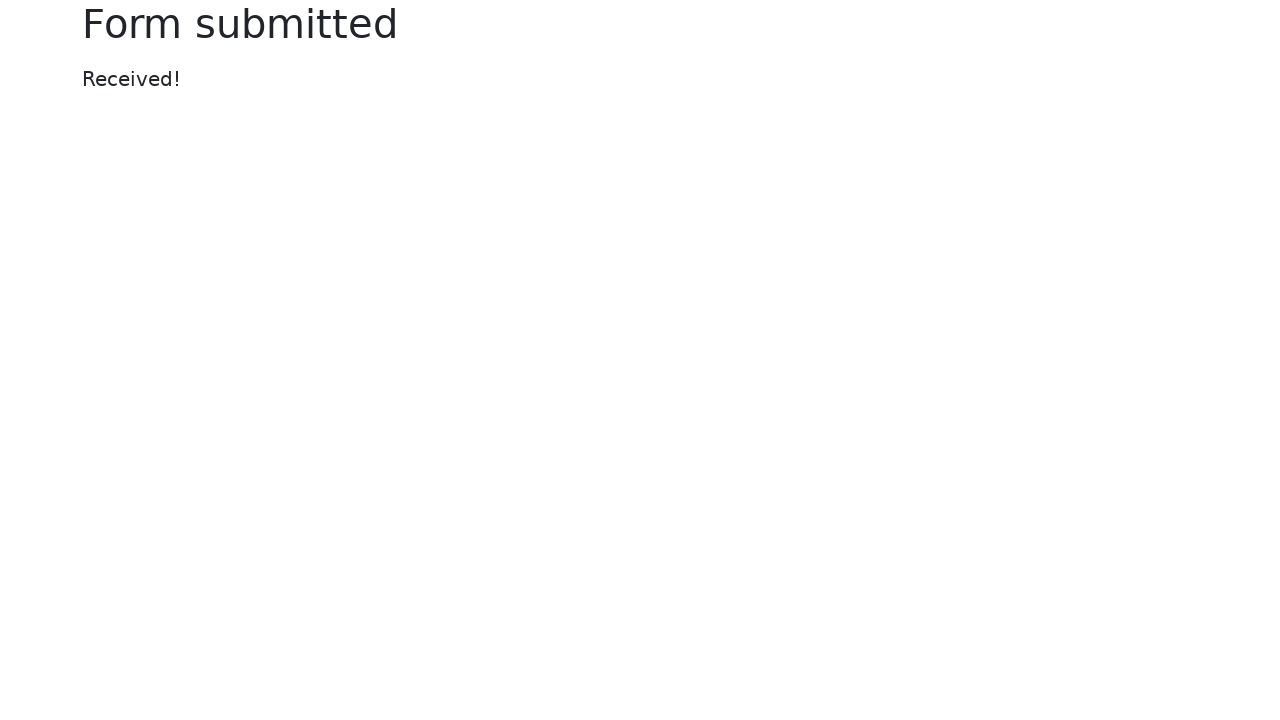

Retrieved success message text
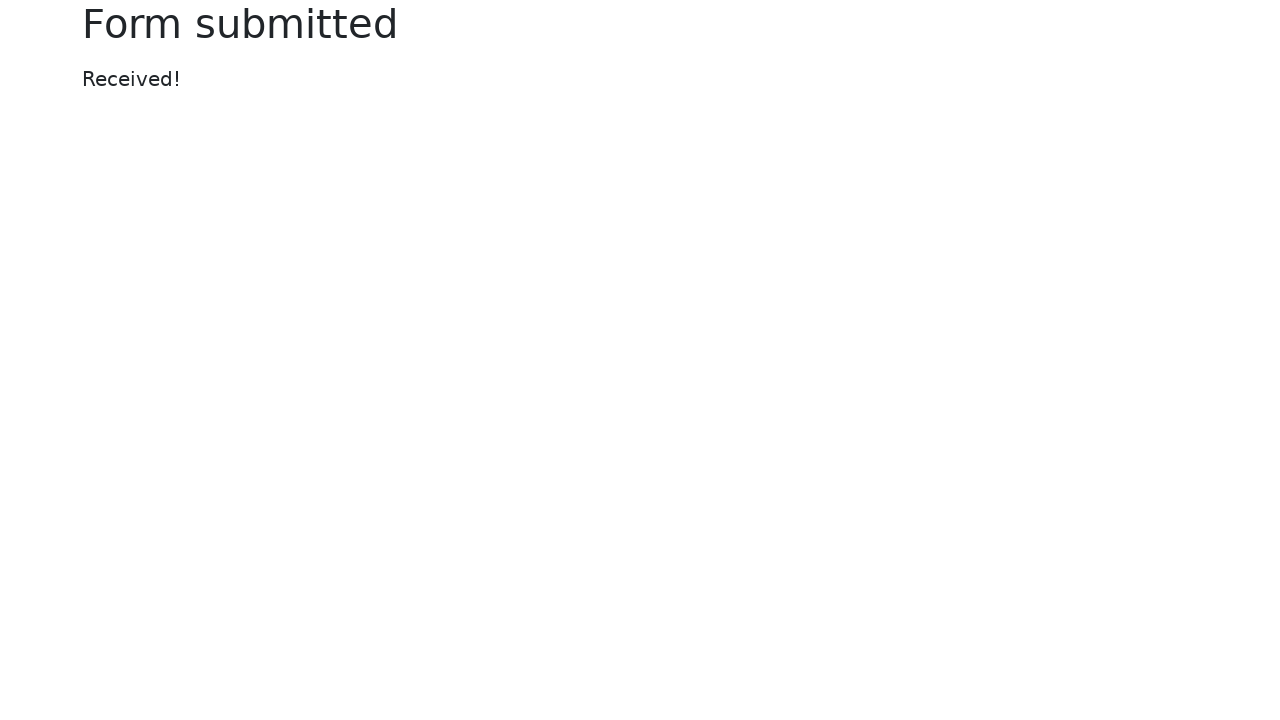

Verified success message shows 'Received!'
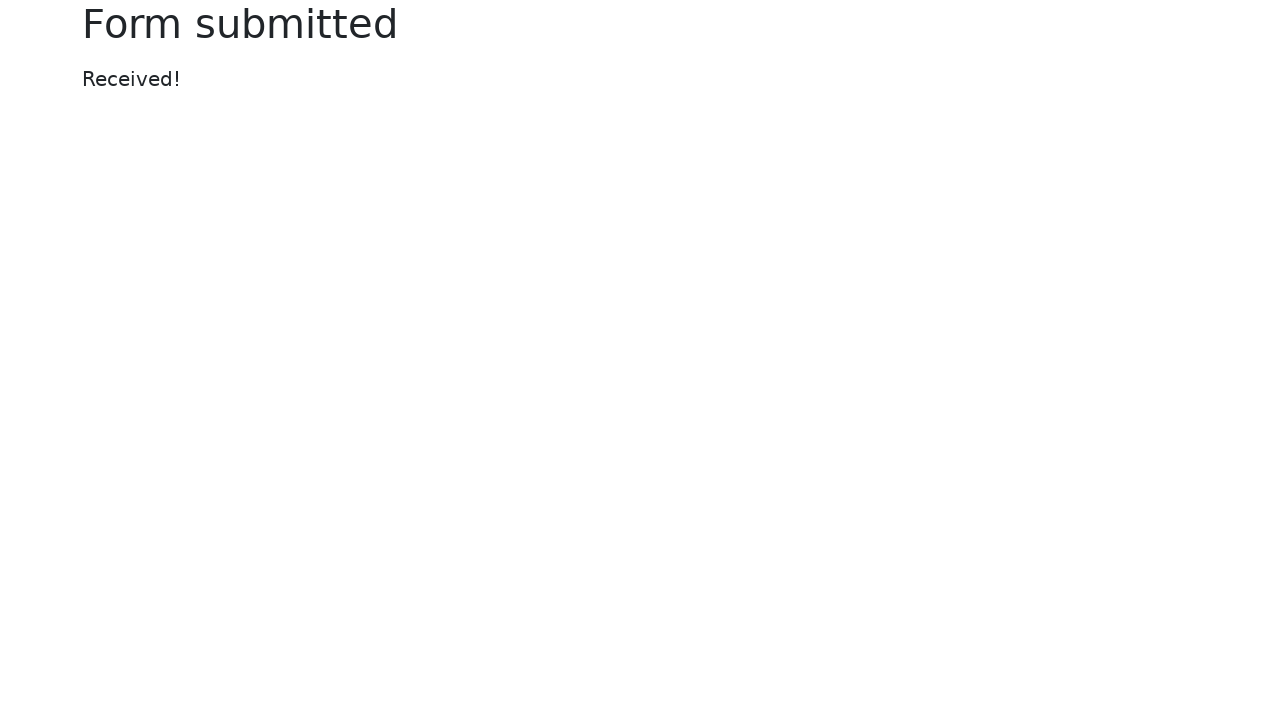

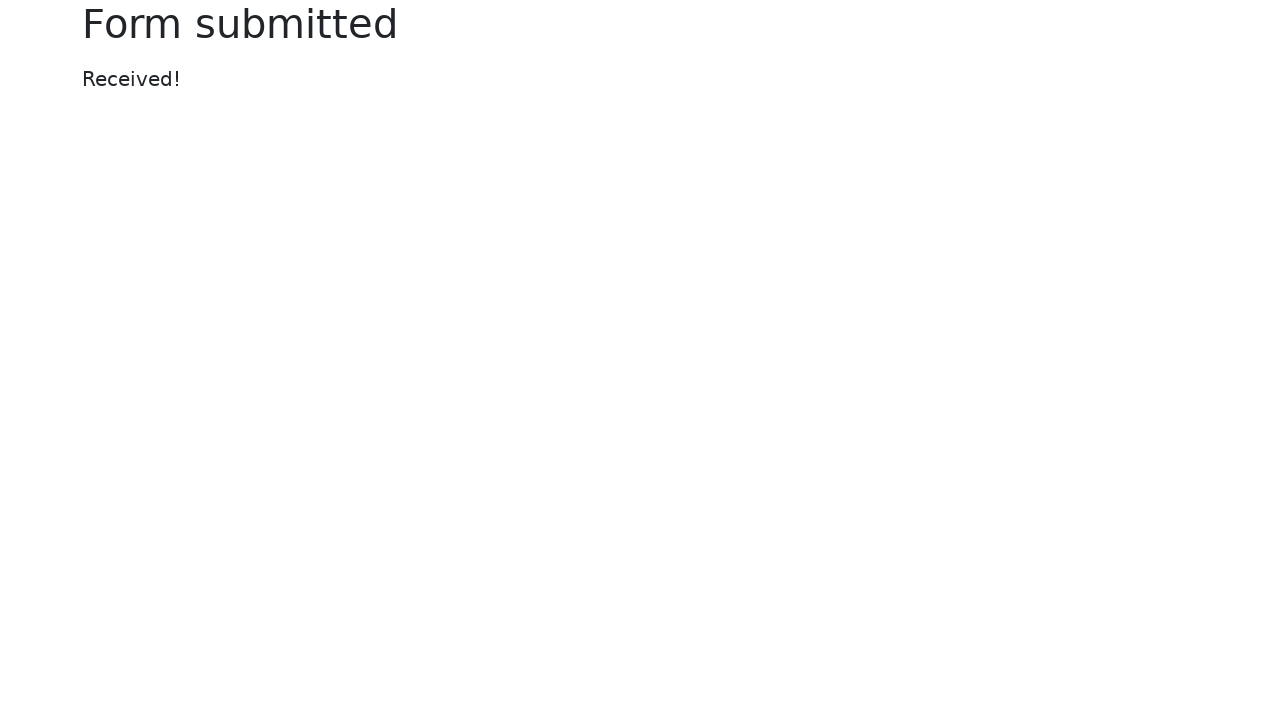